Tests the Taiwan electronic map service by searching for an address, switching to an iframe, and navigating to the coordinates view

Starting URL: http://www.map.com.tw

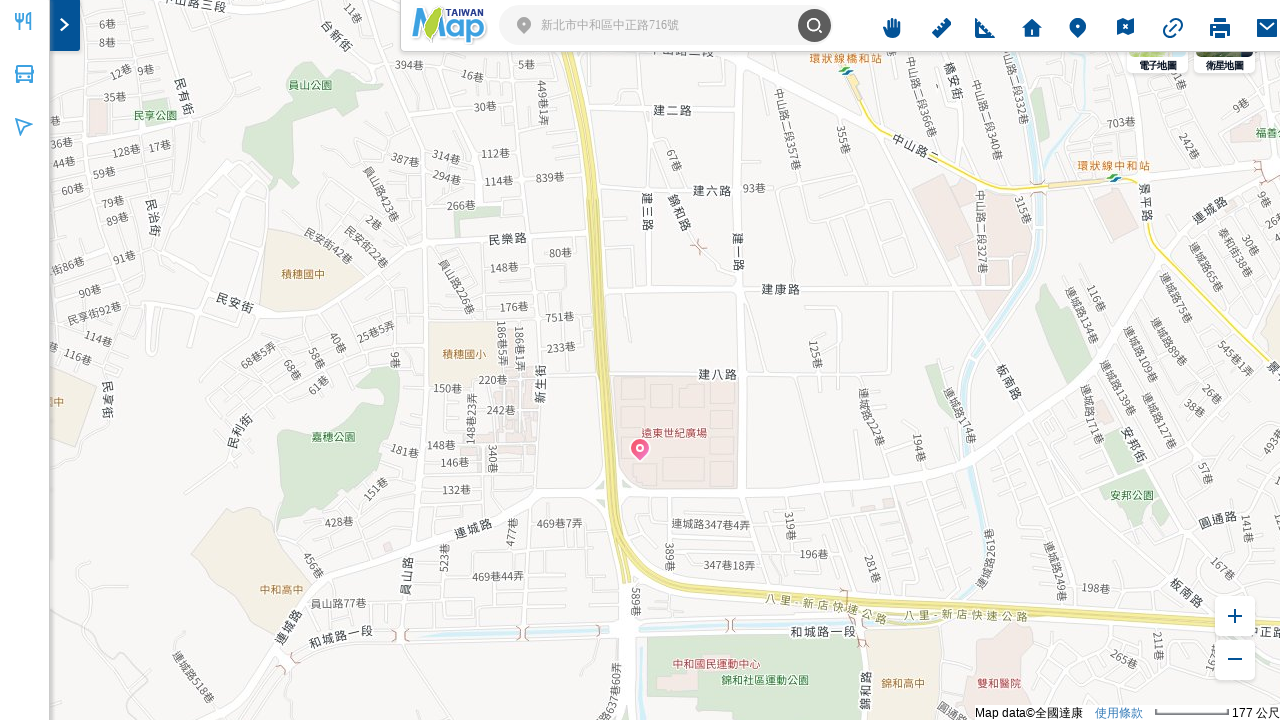

Clicked on the search input field at (668, 25) on #searchWord
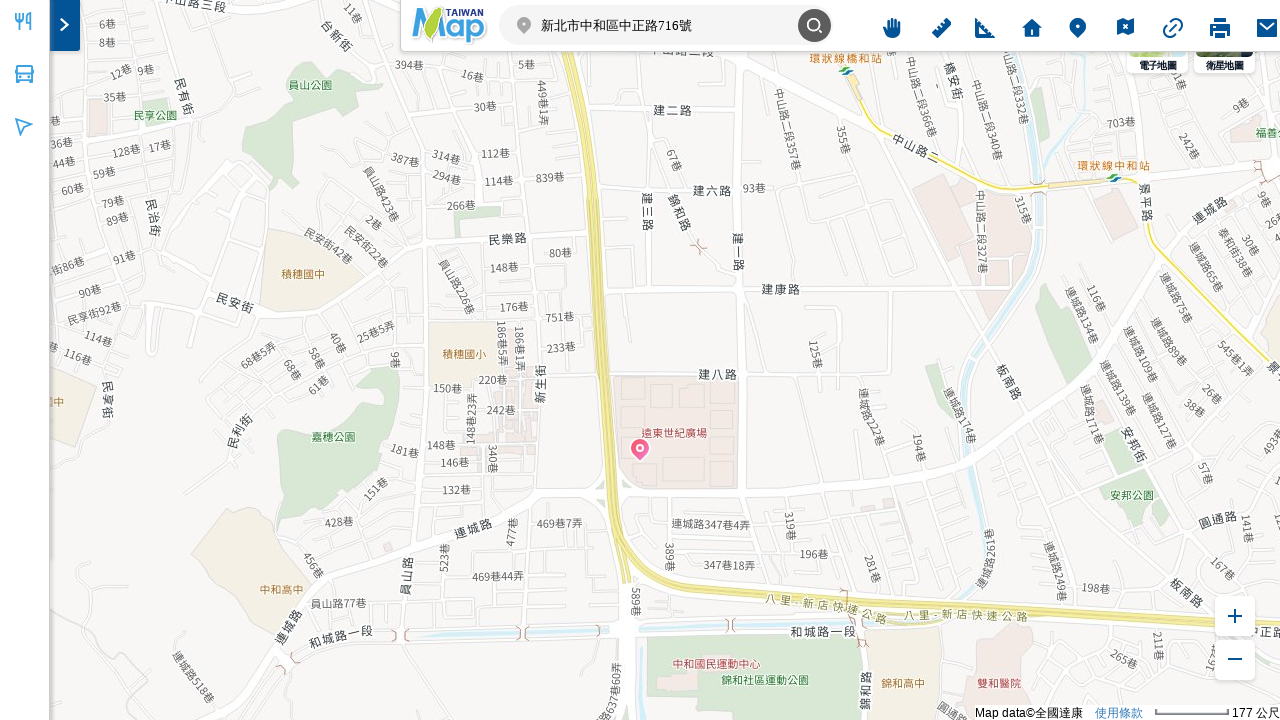

Cleared the search input field on #searchWord
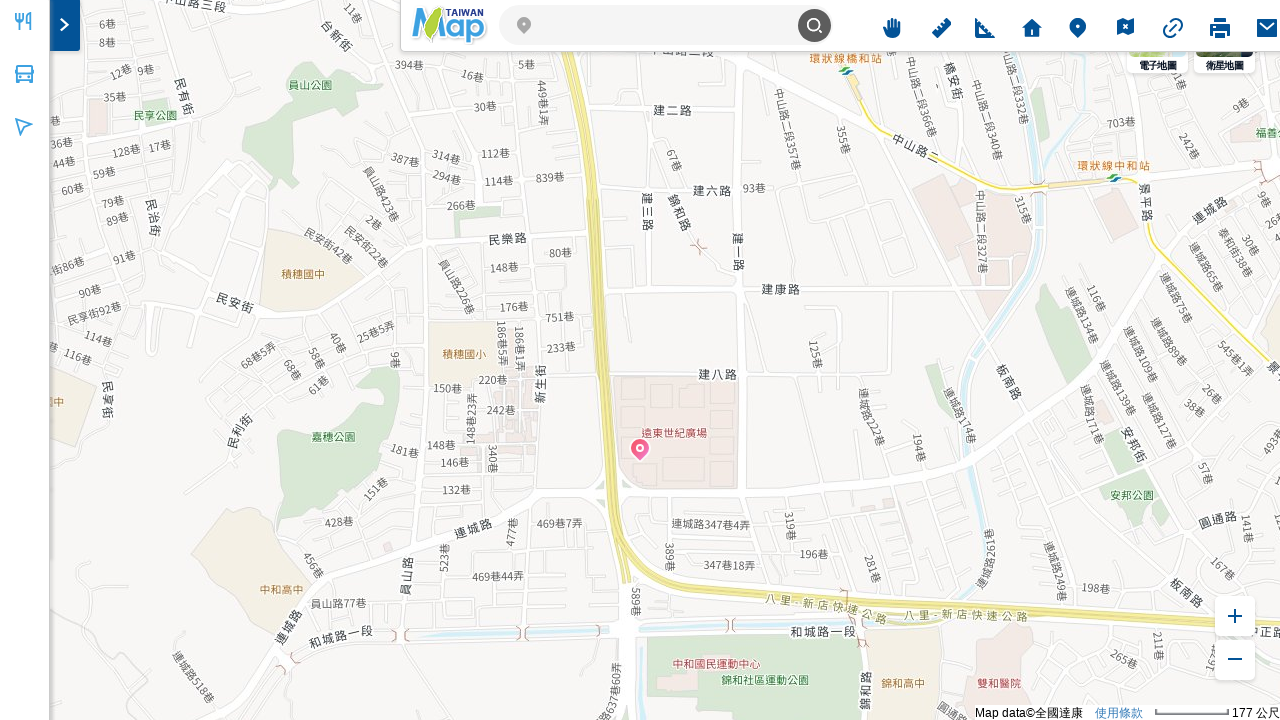

Entered address '高雄市苓雅區和平一路147號' into search field on #searchWord
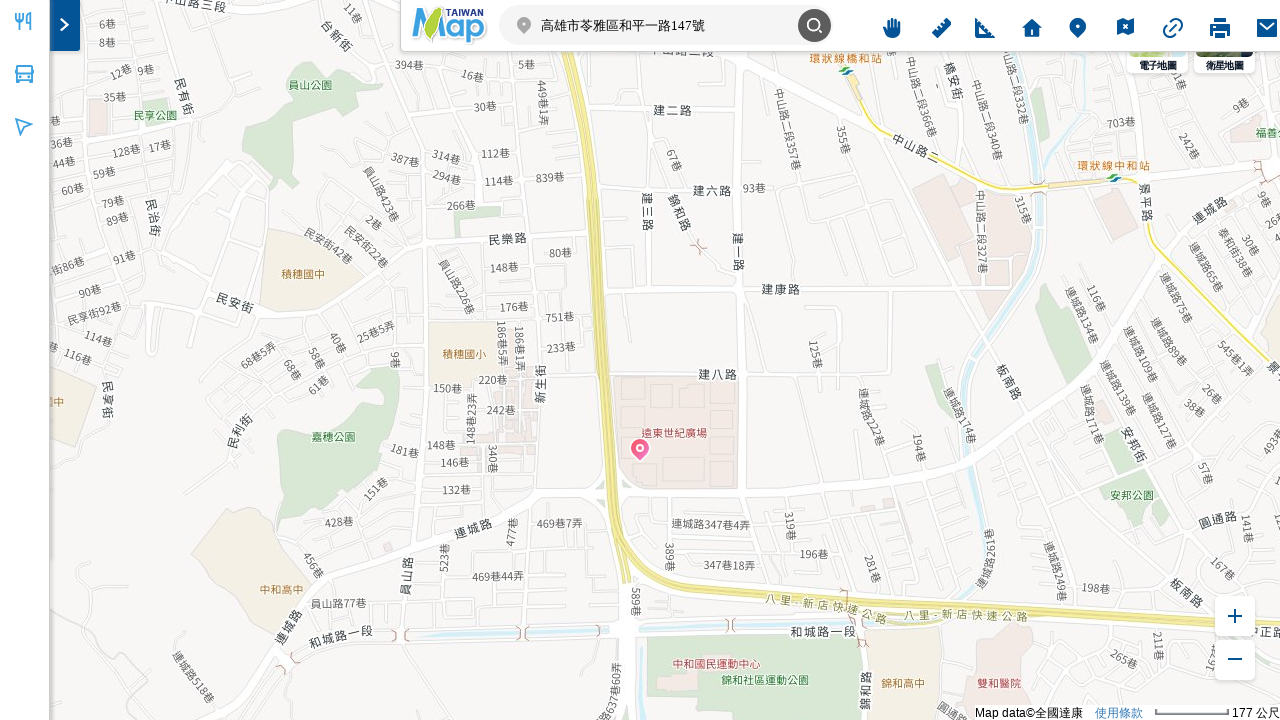

Pressed Enter to submit the address search on #searchWord
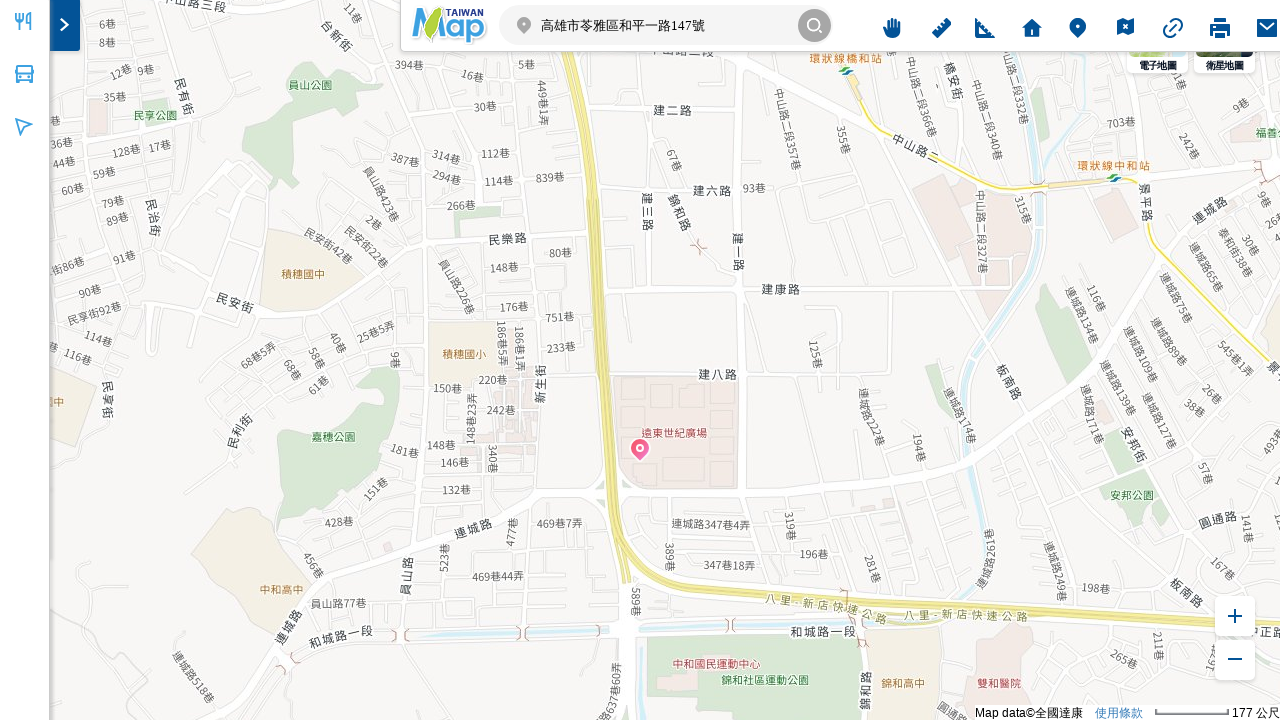

Waited for iframe to appear
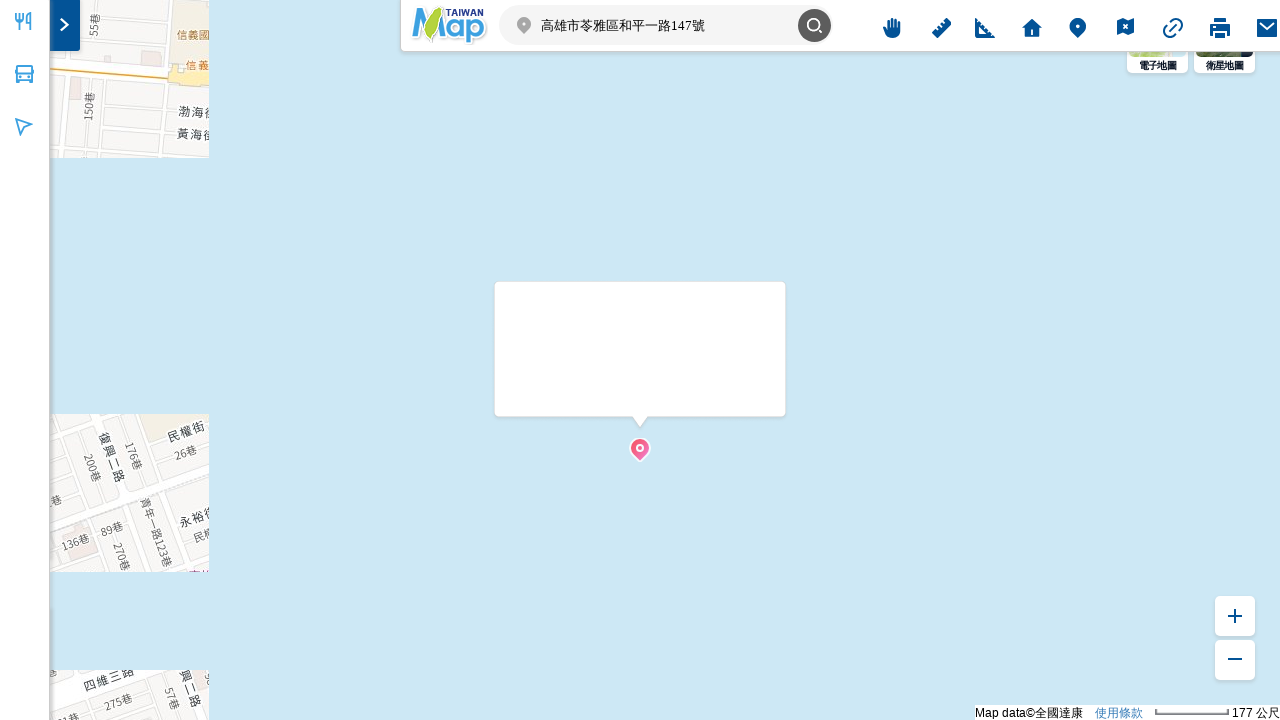

Located and switched context to iframe
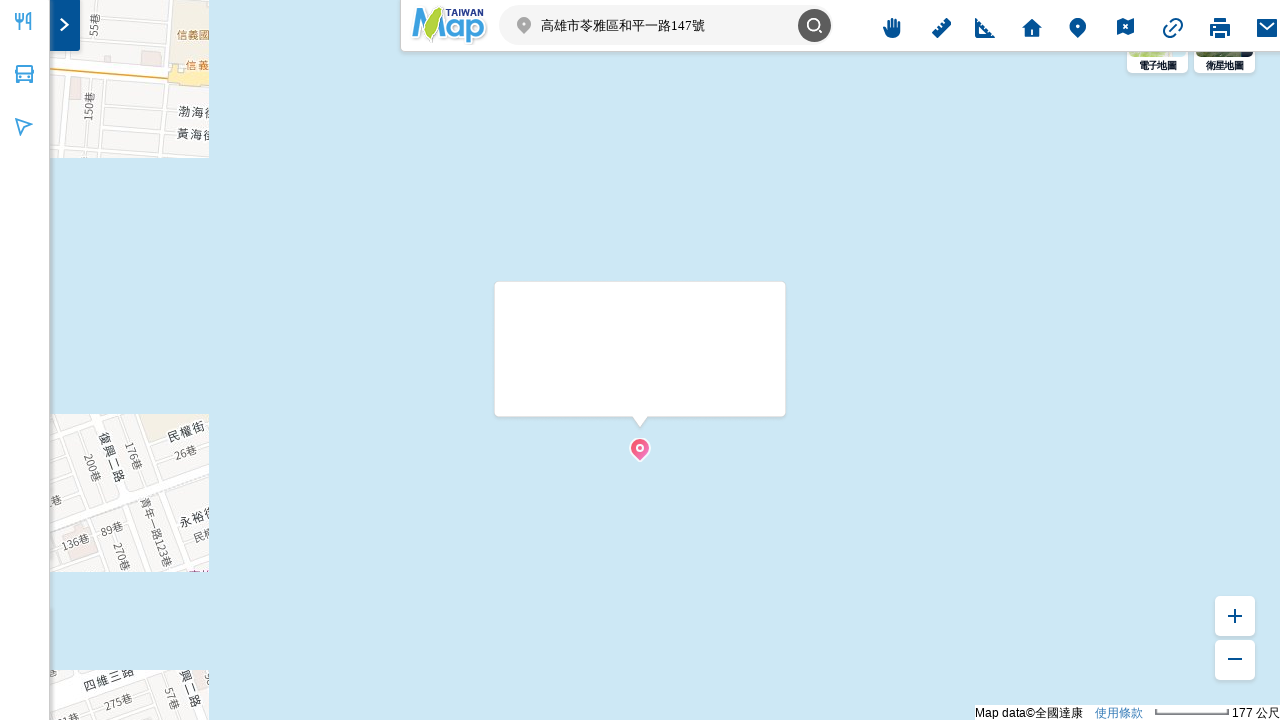

Clicked on coordinates icon to navigate to coordinates view at (640, 394) on .winfoIframe >> internal:control=enter-frame >> .fun >> nth=1
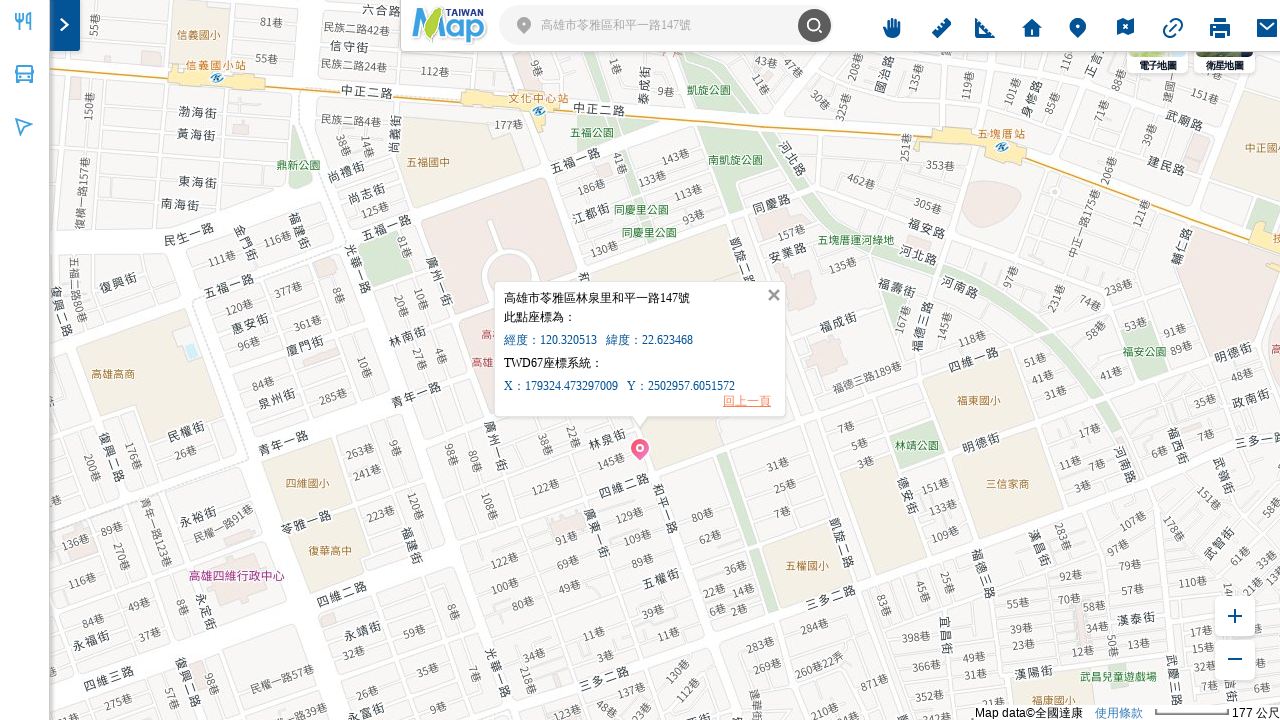

Waited for coordinates table to load
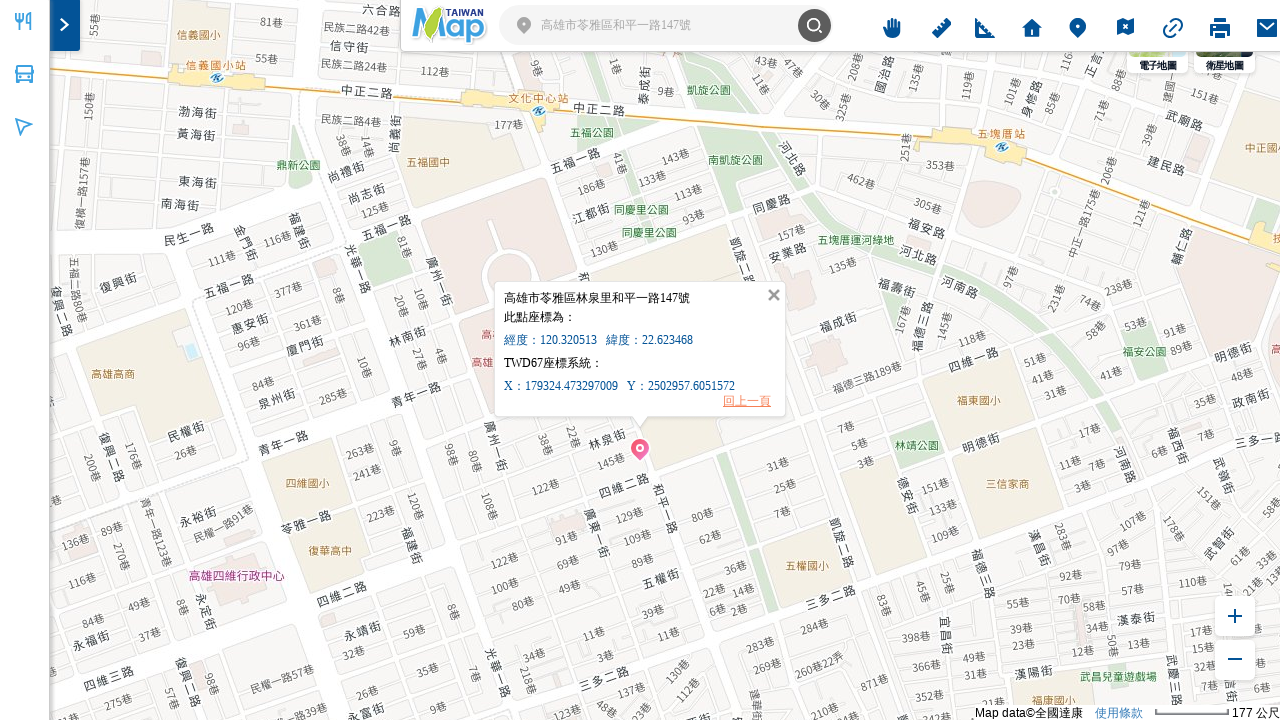

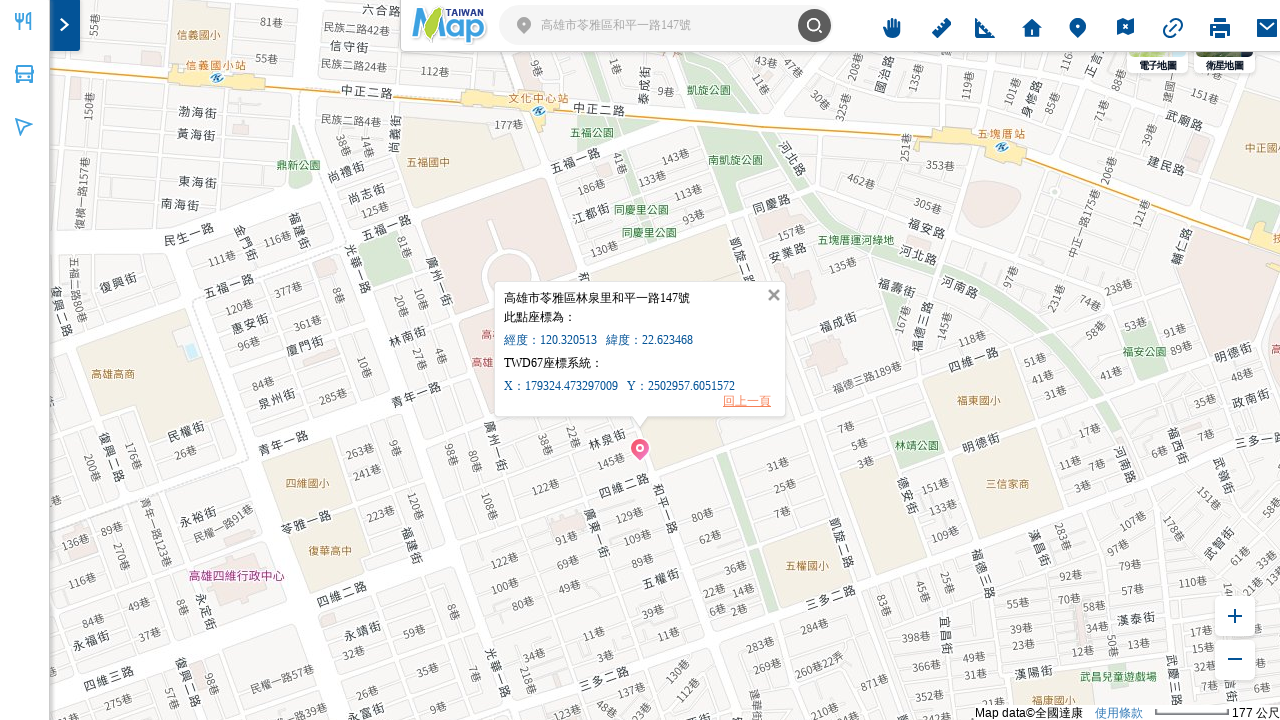